Tests that the page title of the Evrasia restaurant website is correct

Starting URL: https://evrasia.spb.ru/

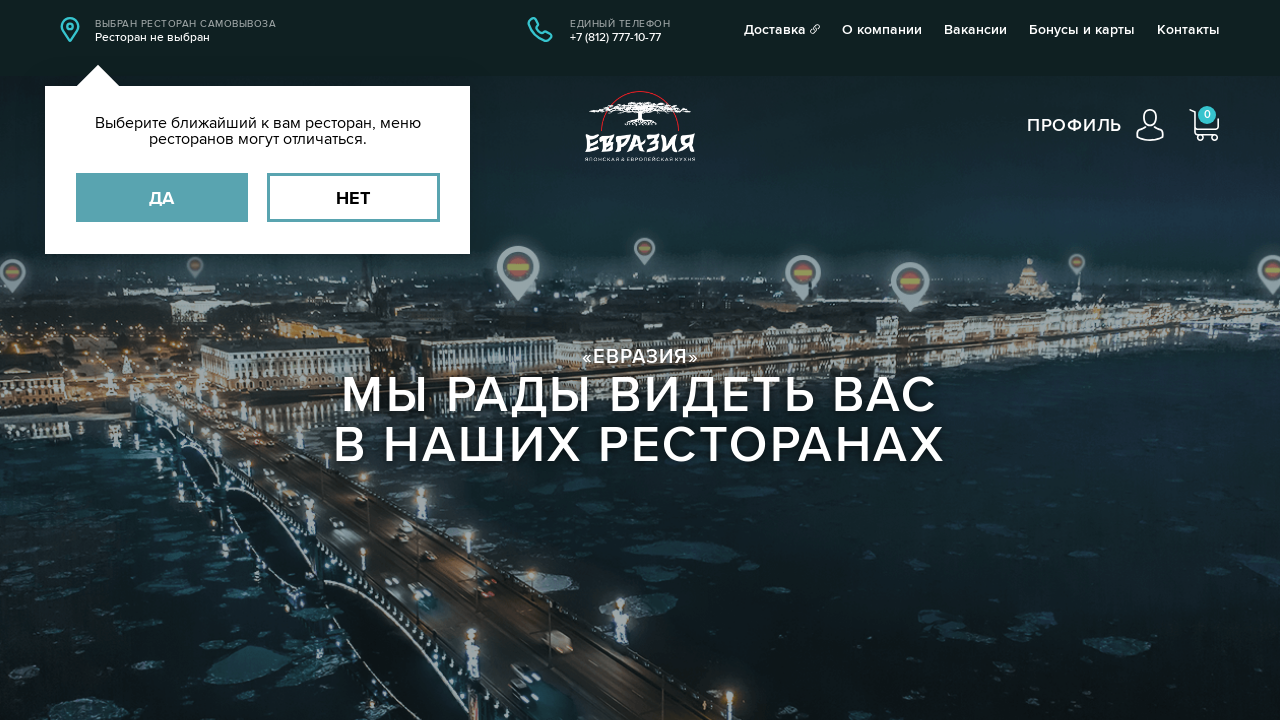

Navigated to Evrasia restaurant website
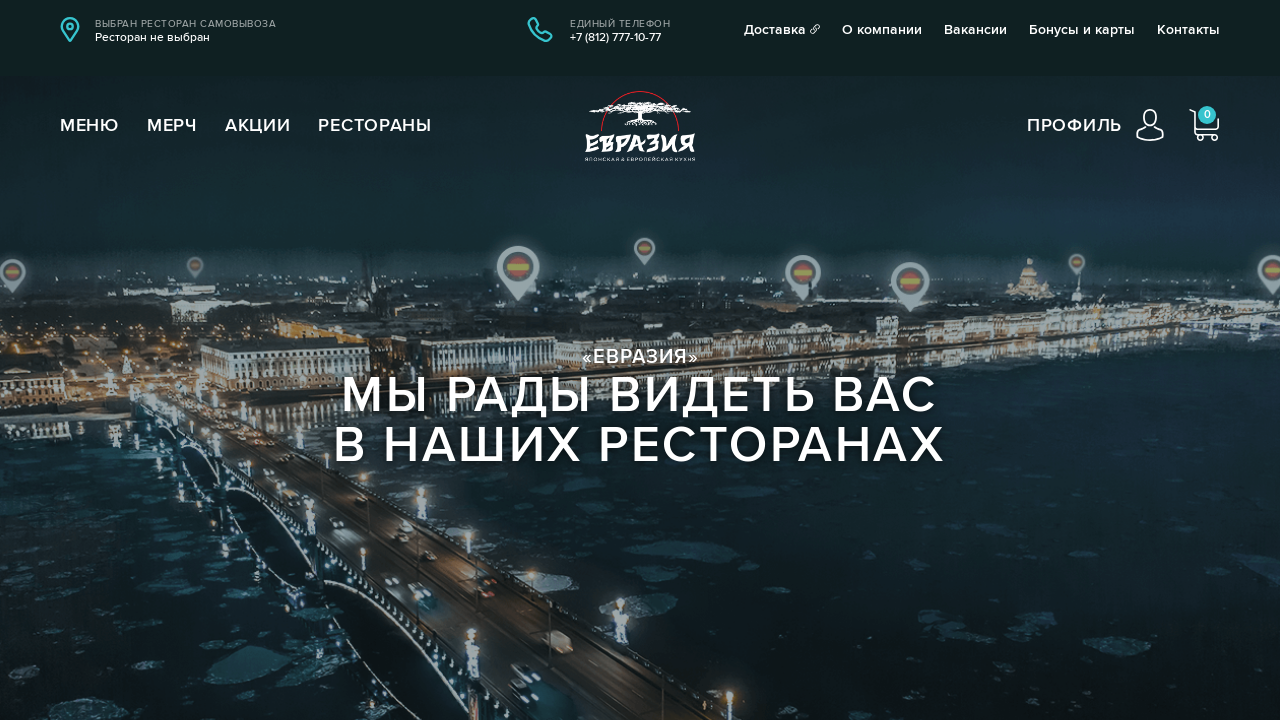

Verified page title is '🍣Рестораны Евразия'
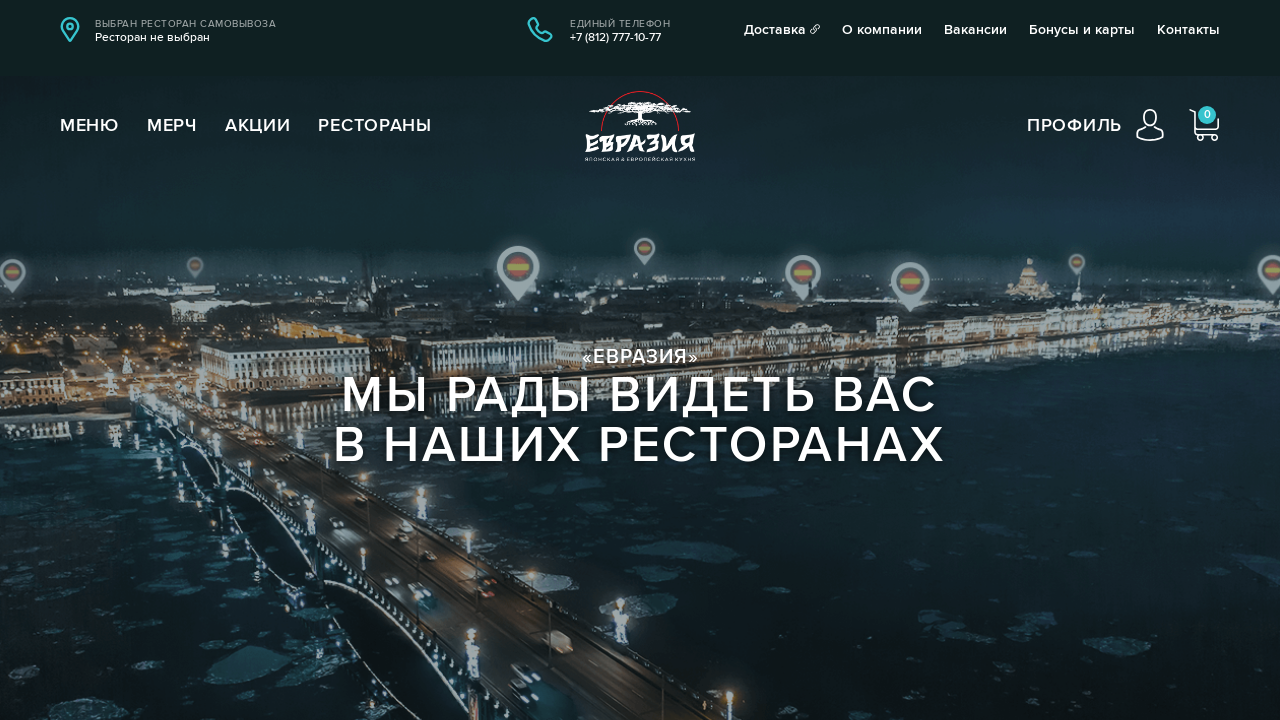

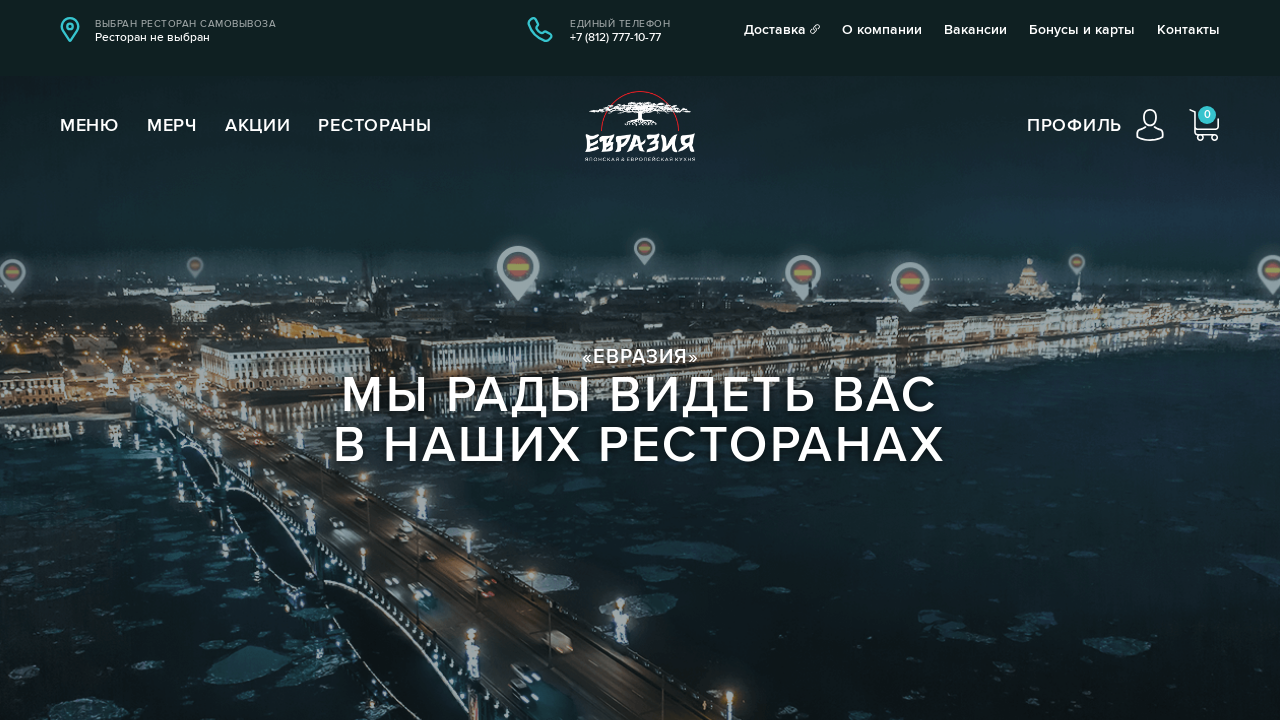